Tests clicking the "New Tab" button which opens a new browser tab

Starting URL: https://demoqa.com/browser-windows

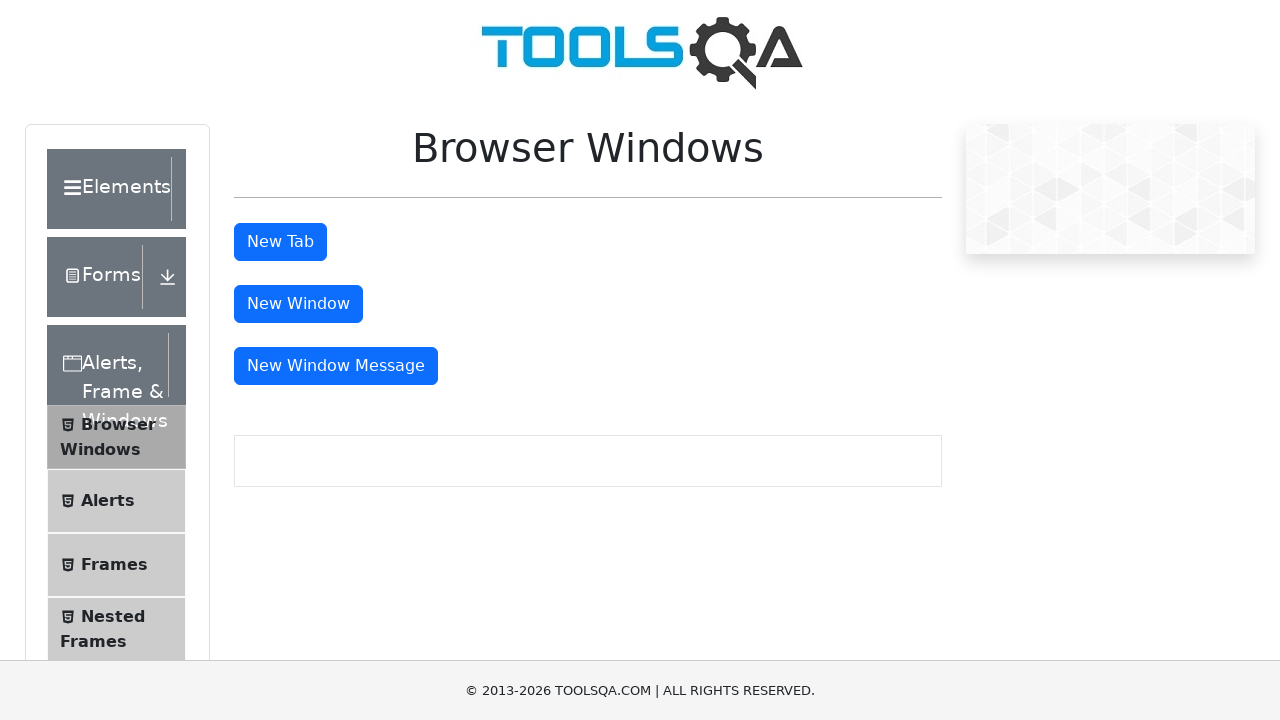

Clicked the 'New Tab' button to open a new browser tab at (280, 242) on #tabButton
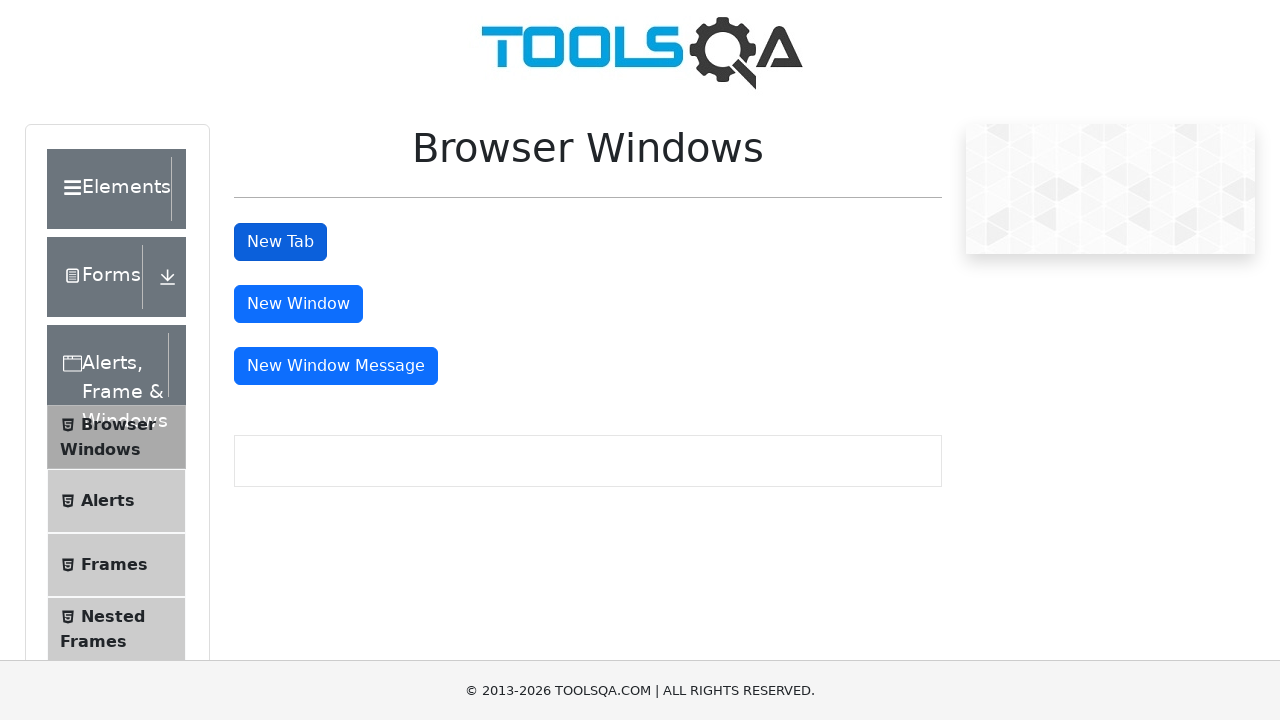

Waited for new tab action to complete
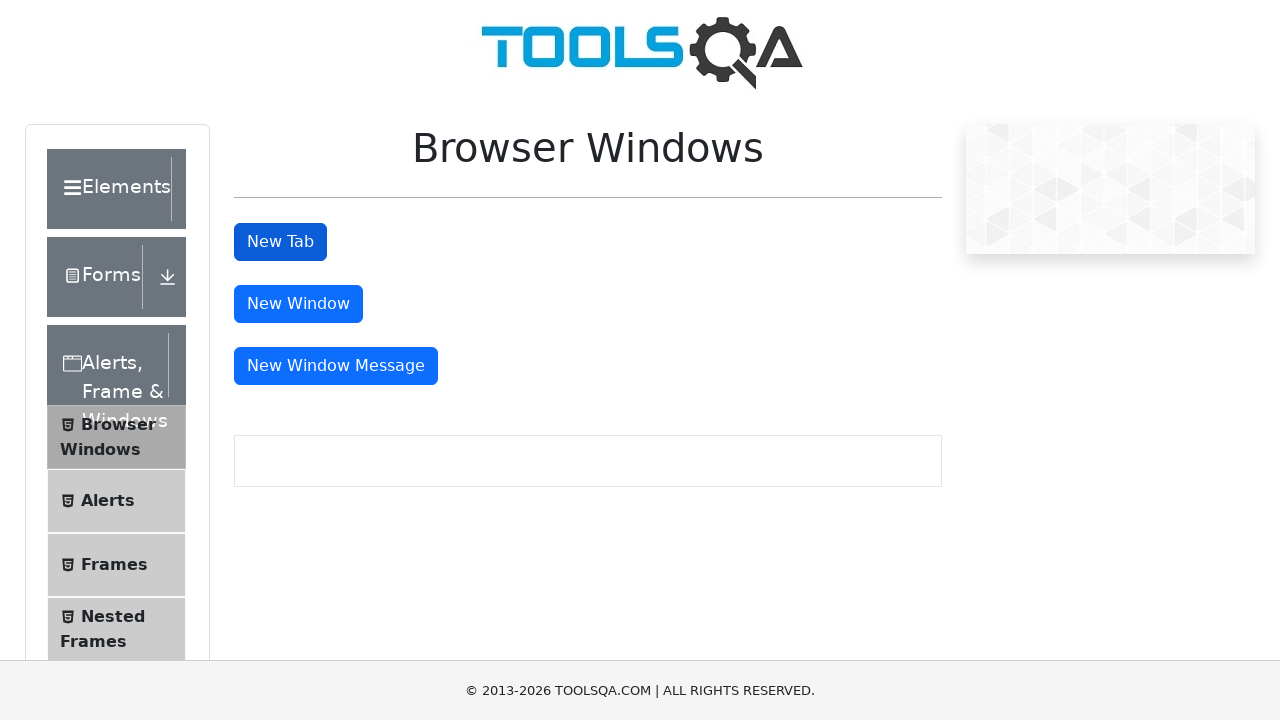

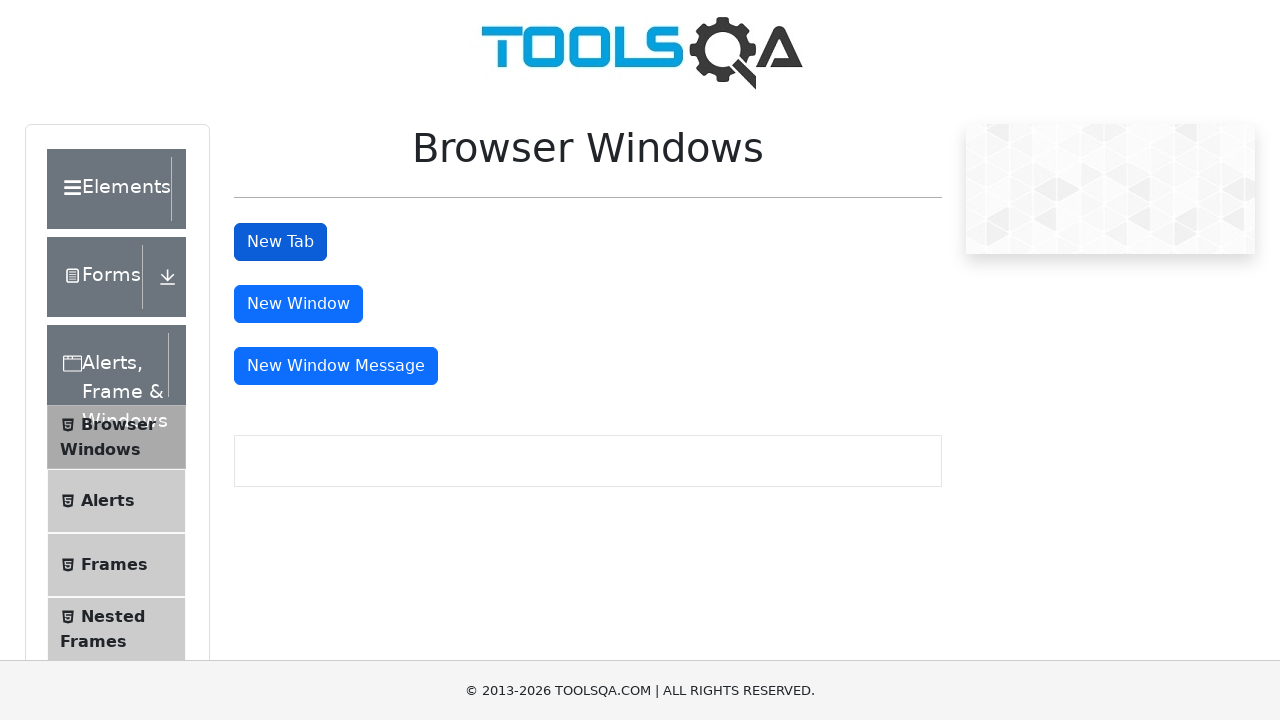